Tests iframe switching by navigating to frames page, switching into frame1 to read content, switching back to default content, then switching into frame2 to read content.

Starting URL: https://demoqa.com/frames

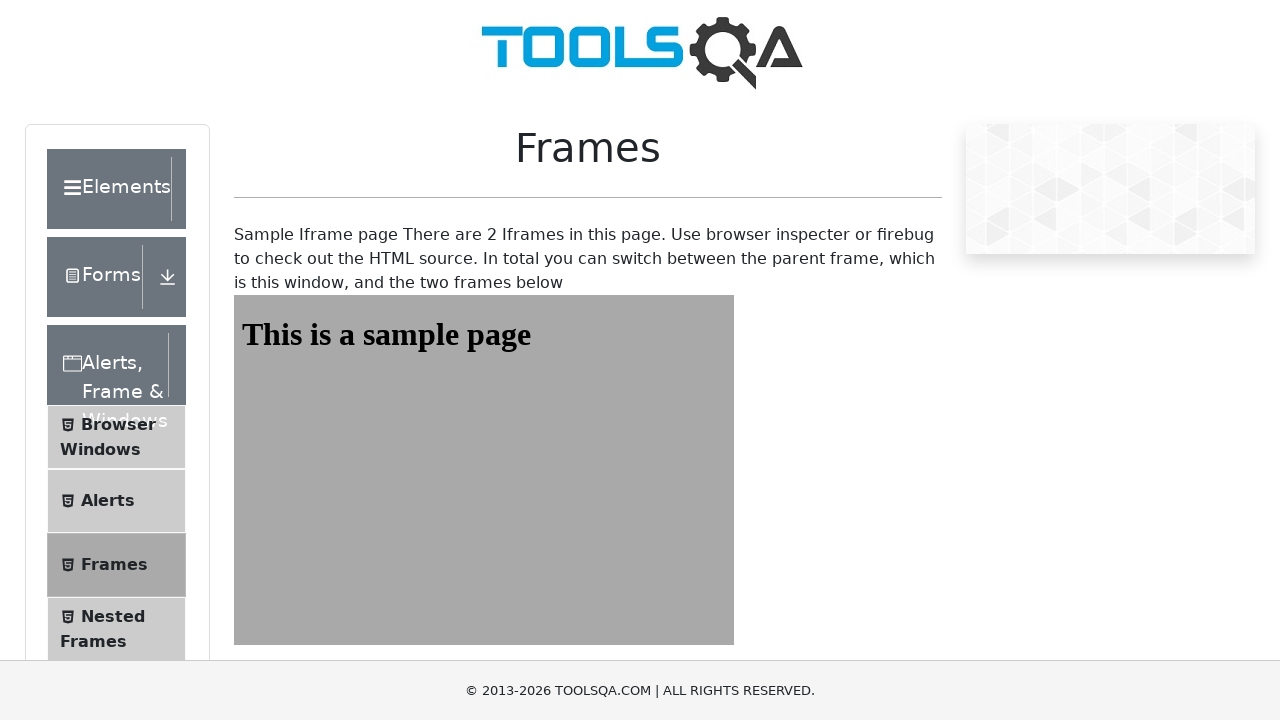

Navigated to frames test page
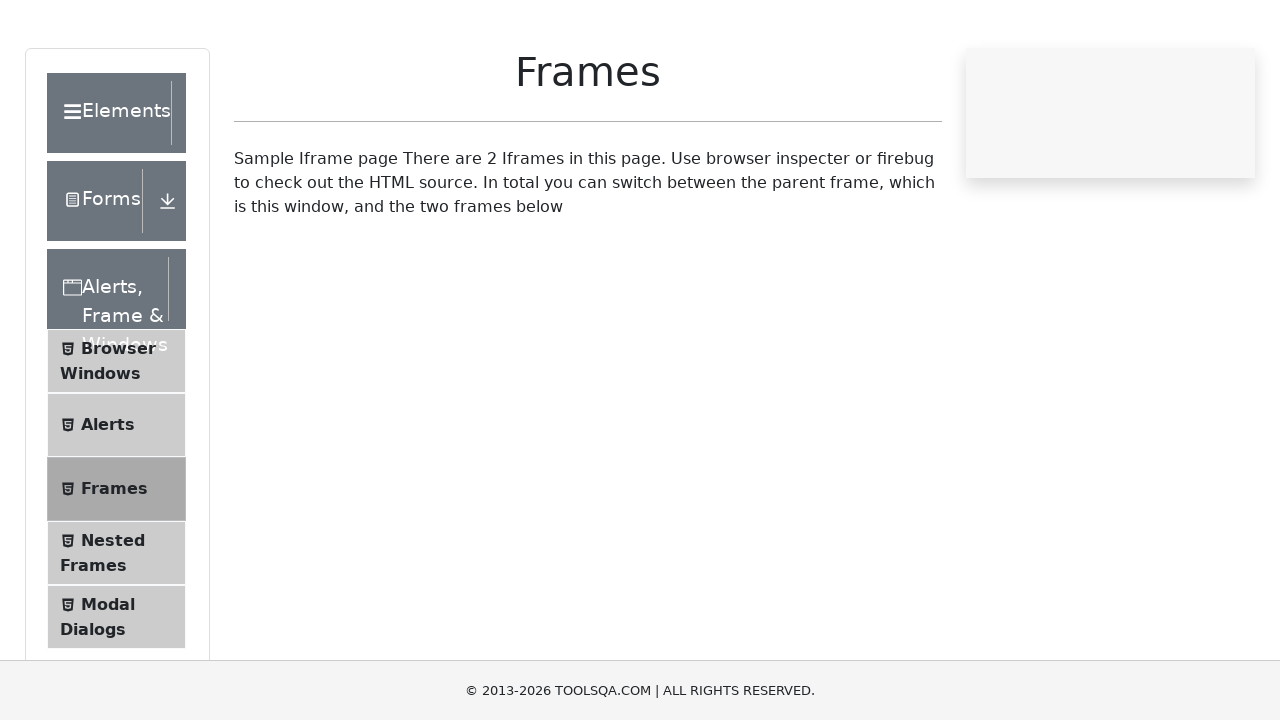

Located frame1
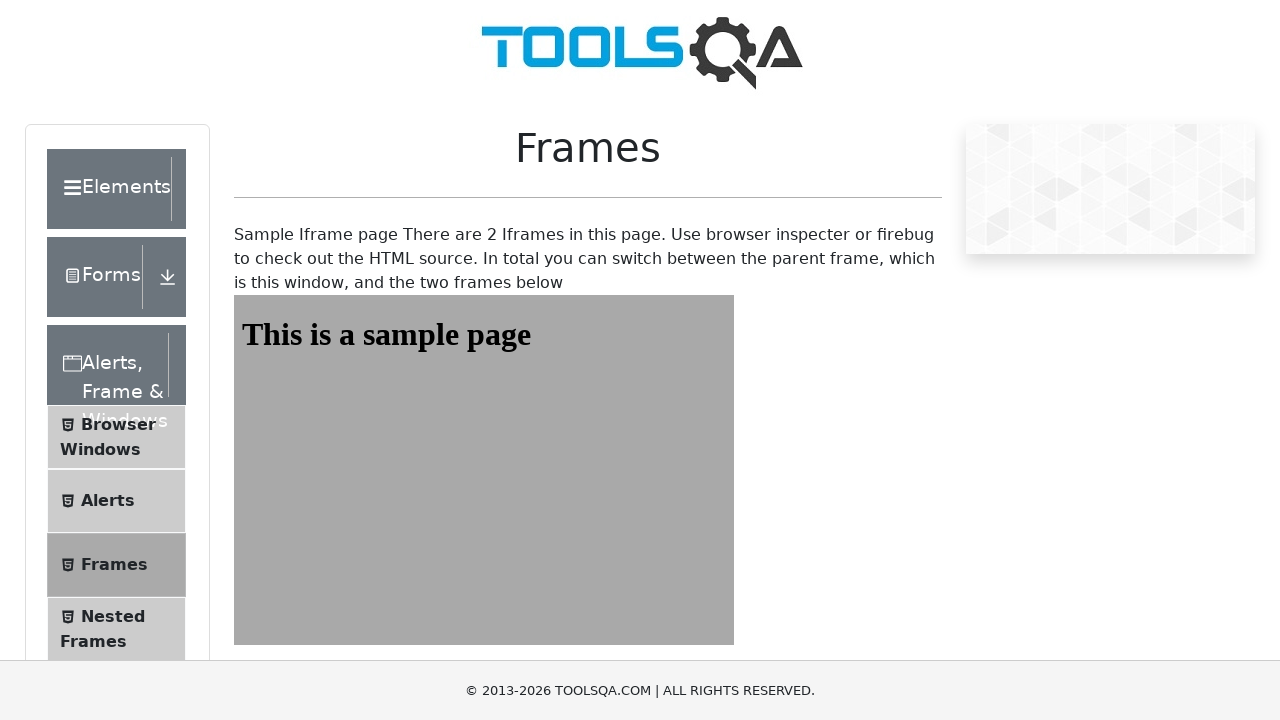

Read content from frame1: This is a sample page
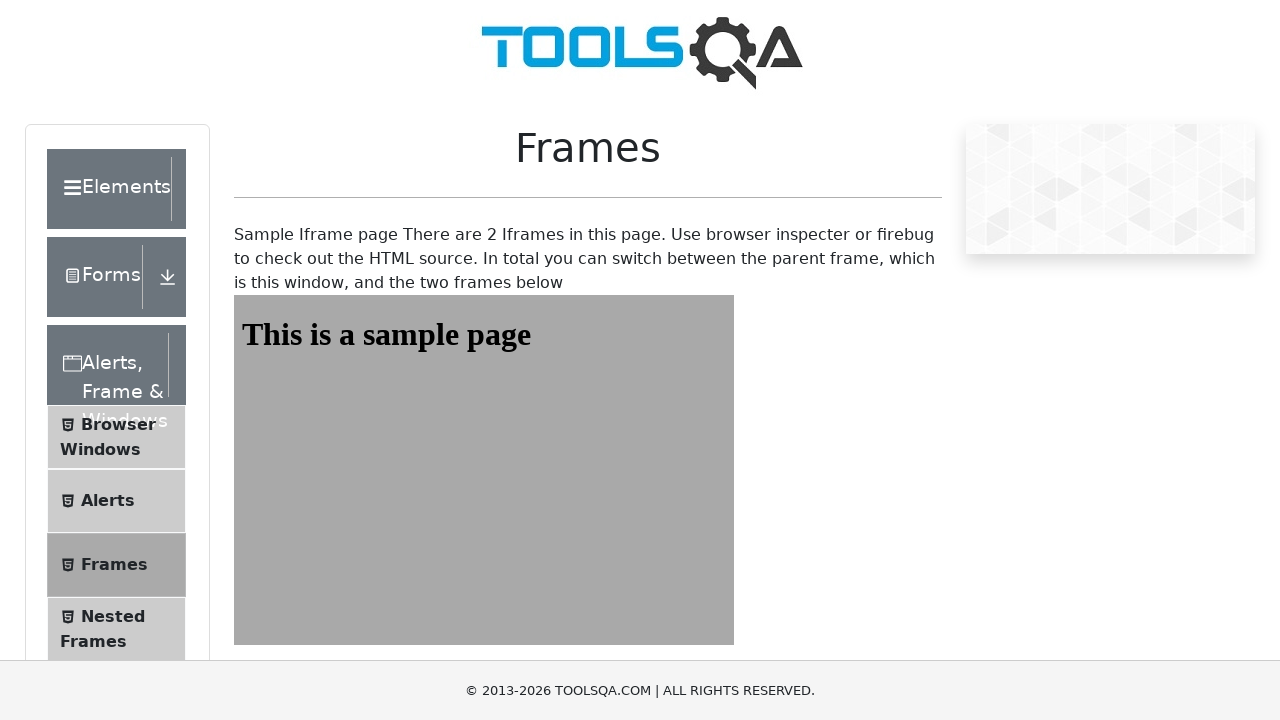

Located frame2
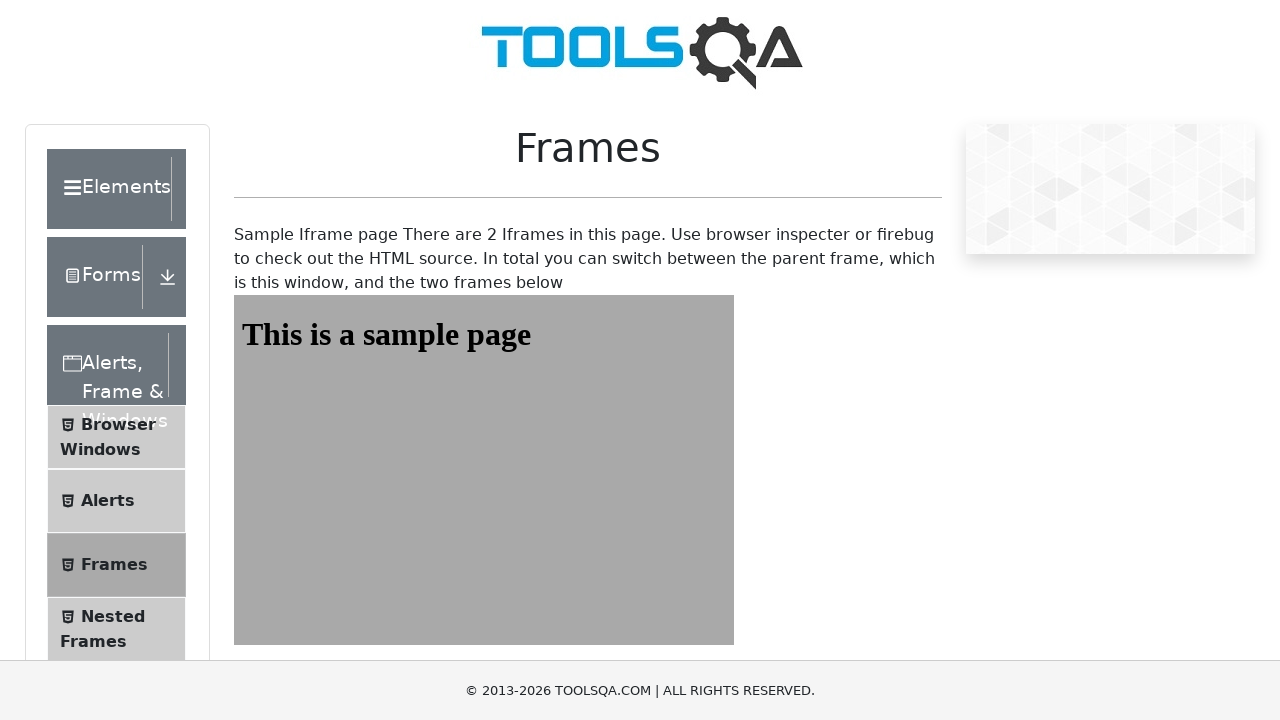

Read content from frame2: This is a sample page
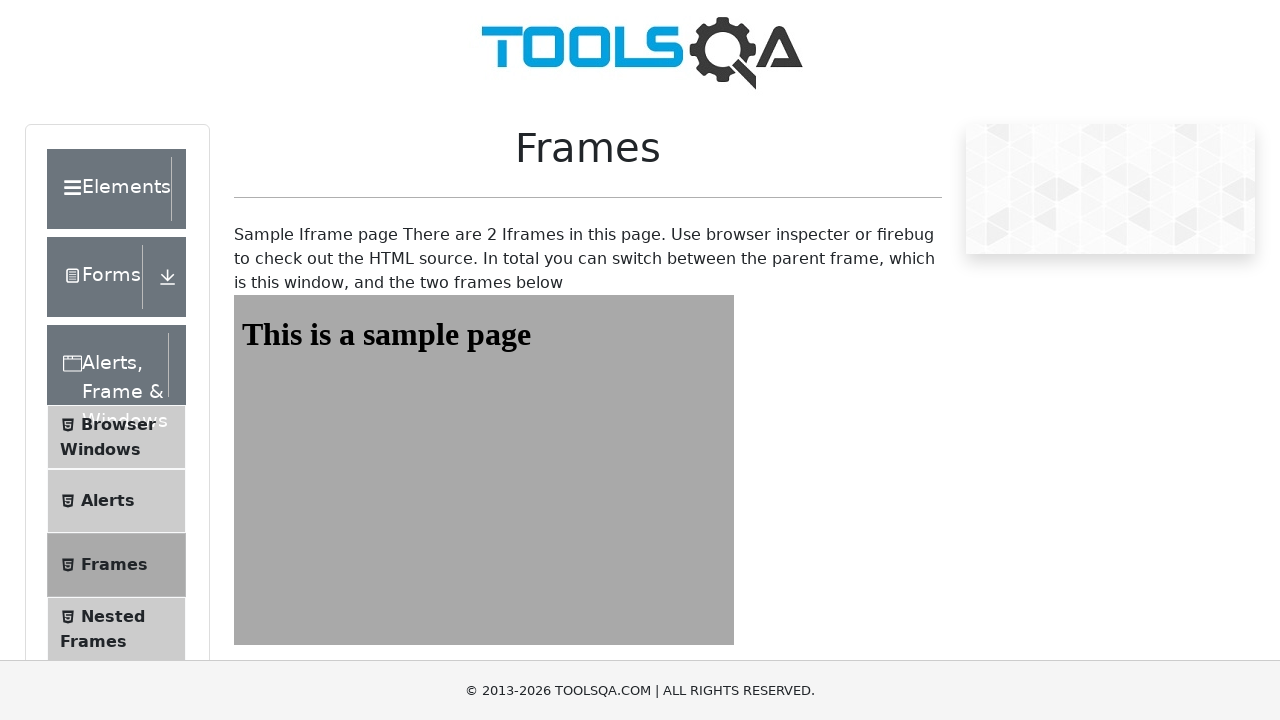

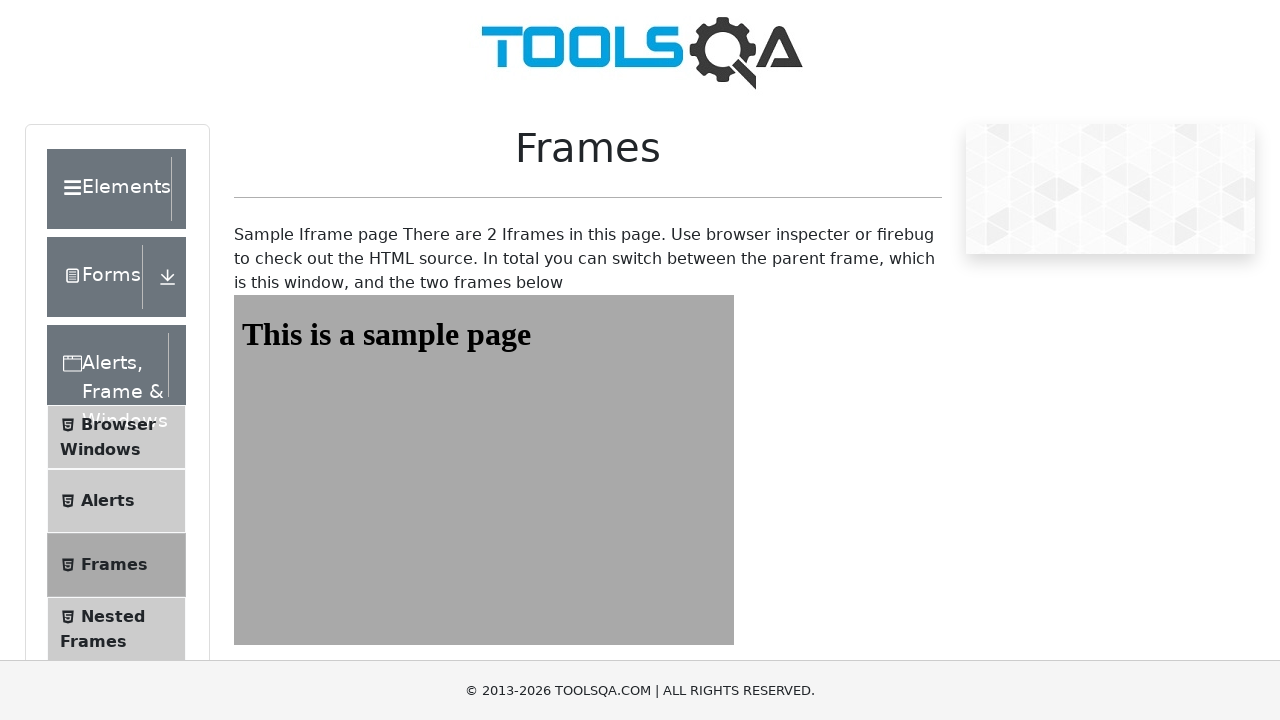